Tests a math puzzle page by reading two numbers displayed on the page, calculating their sum, selecting the result from a dropdown menu, and submitting the form.

Starting URL: http://suninjuly.github.io/selects2.html

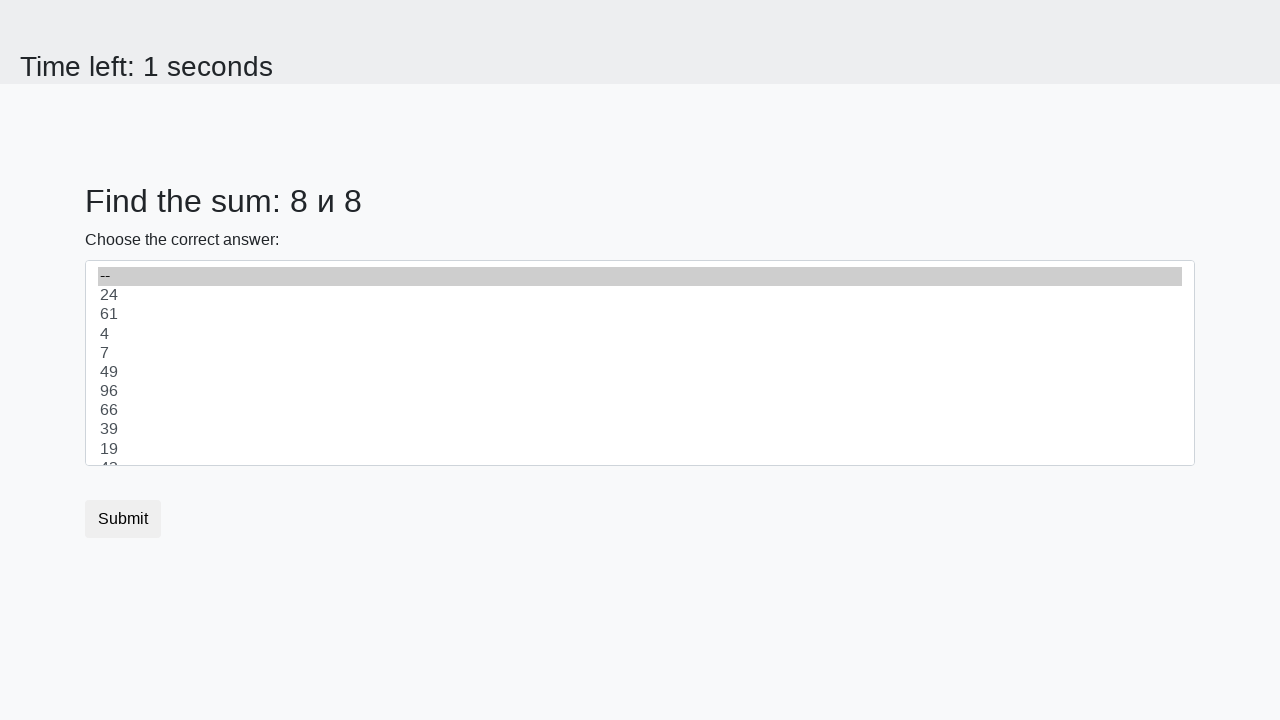

Waited for #num1 element to load
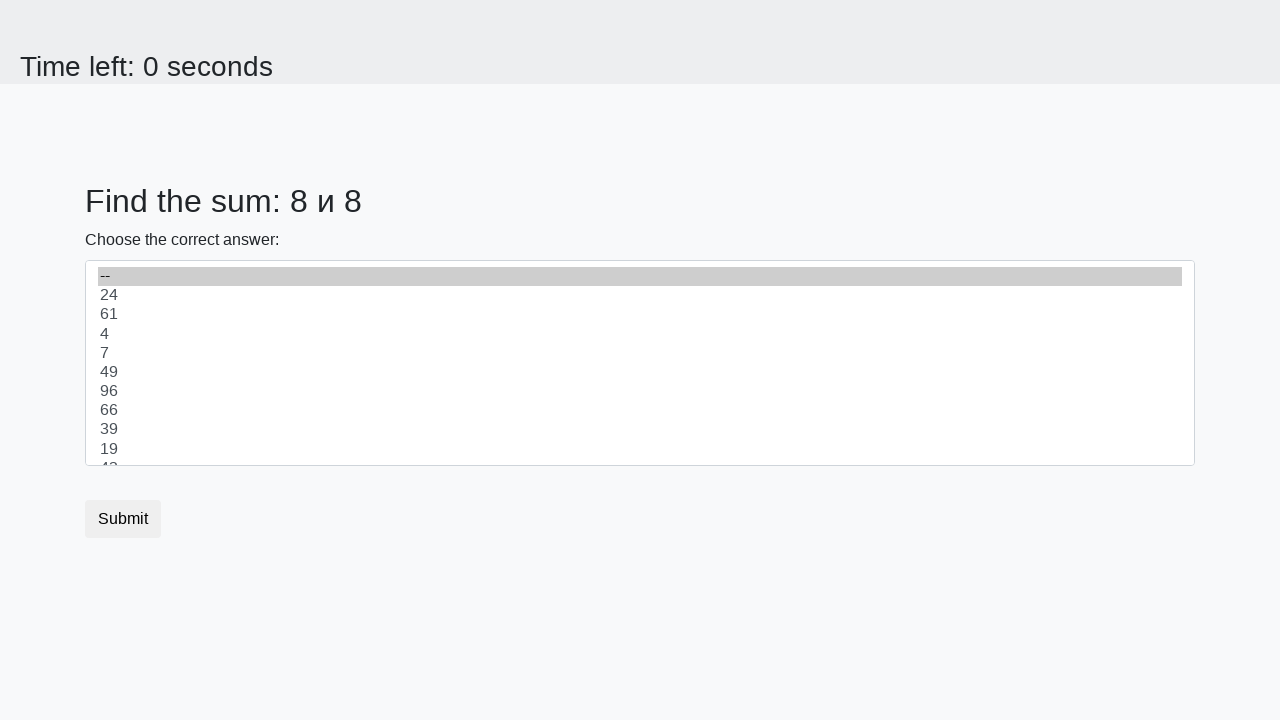

Waited for #num2 element to load
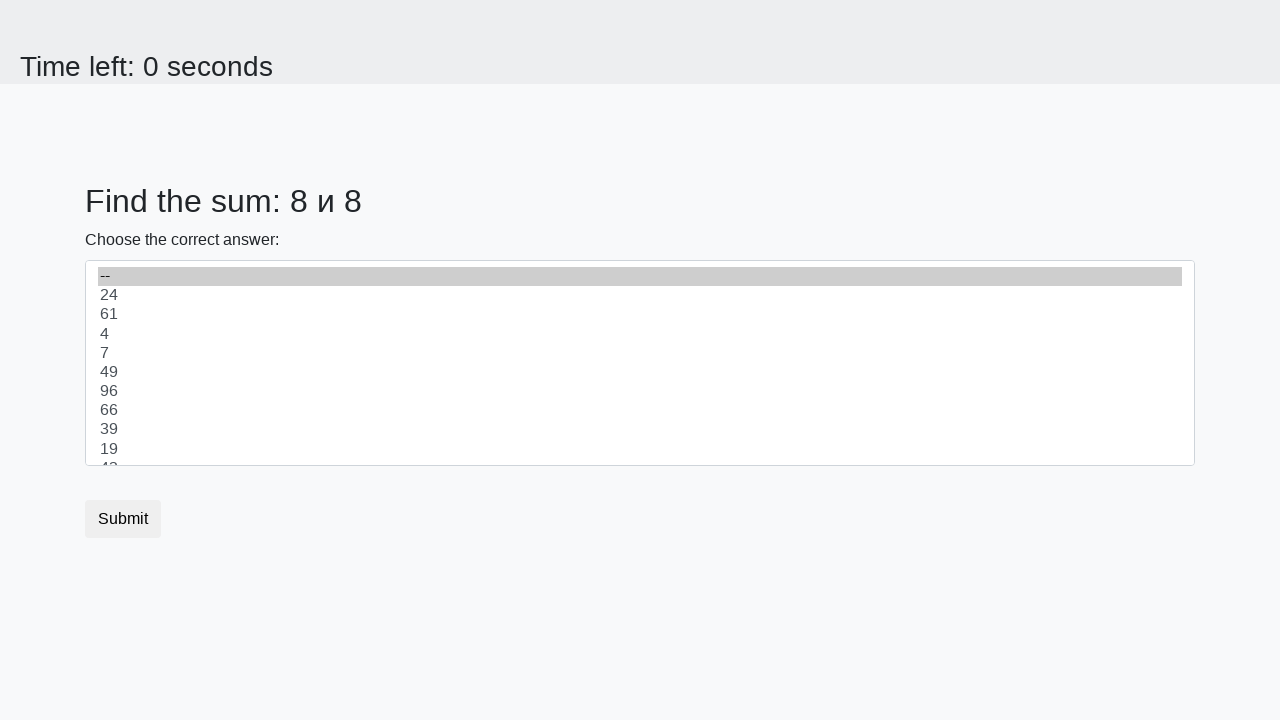

Read first number from page: 8
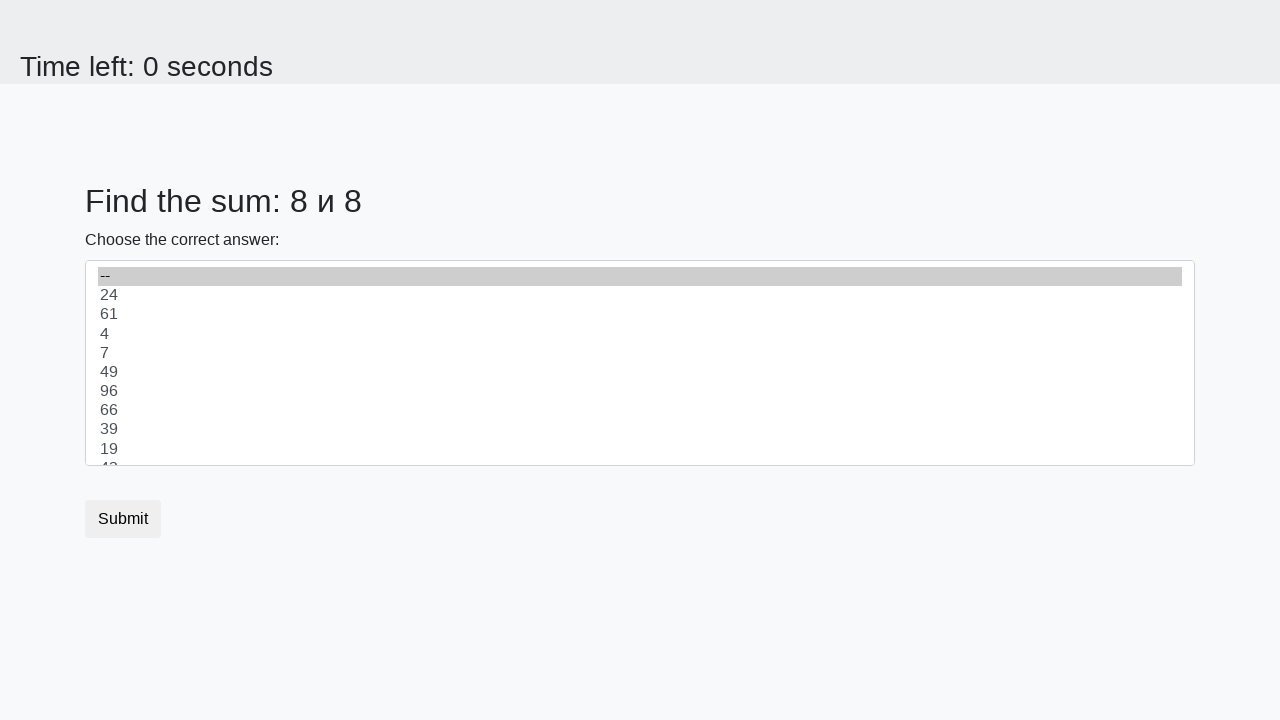

Read second number from page: 8
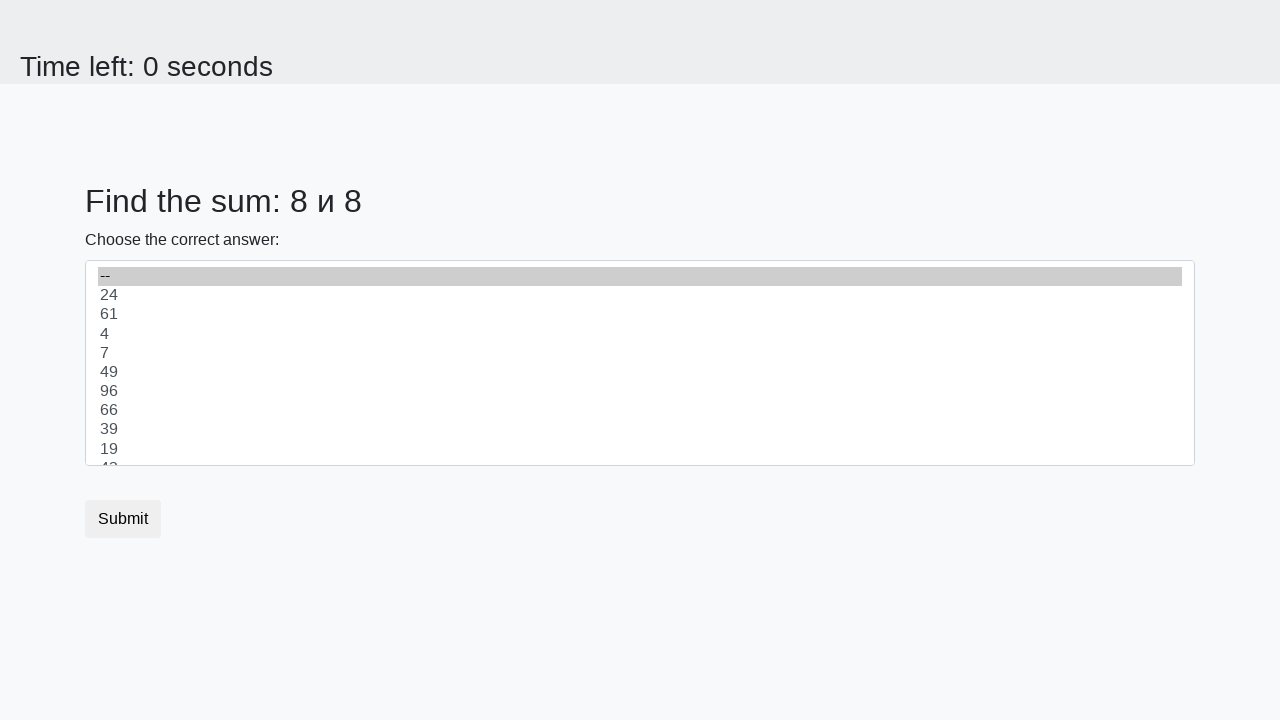

Calculated sum: 8 + 8 = 16
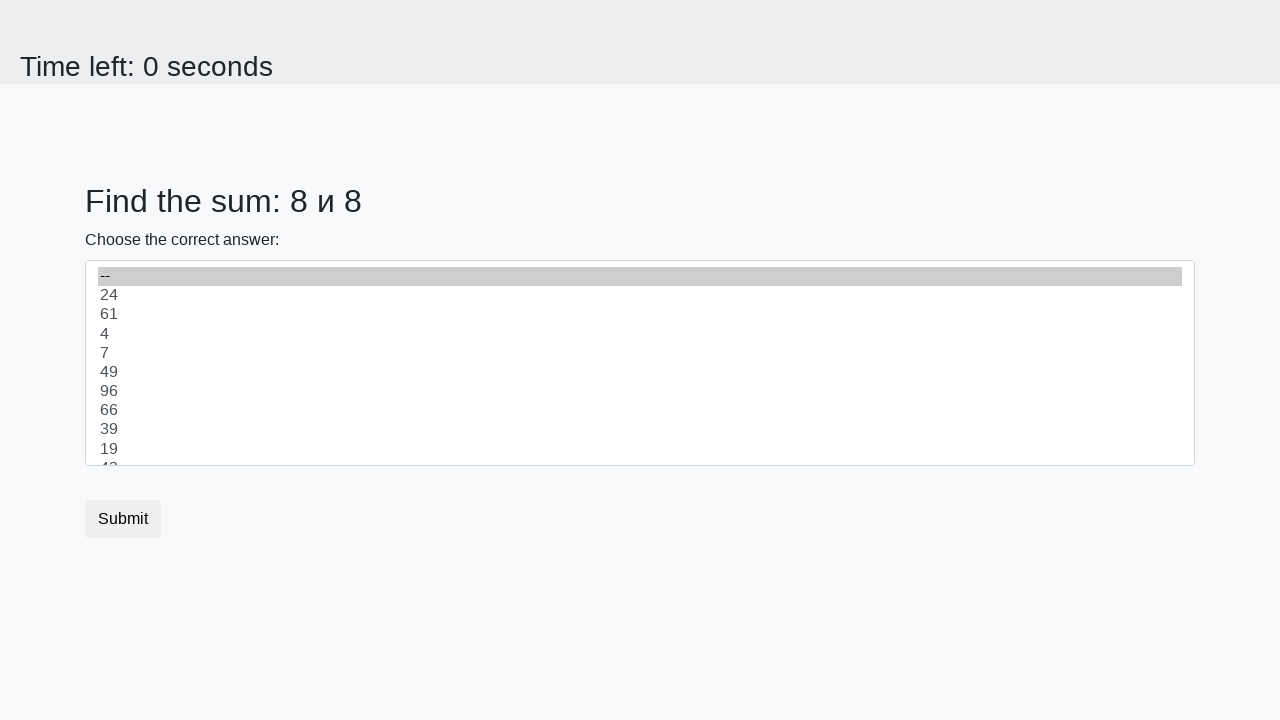

Selected result 16 from dropdown menu on select
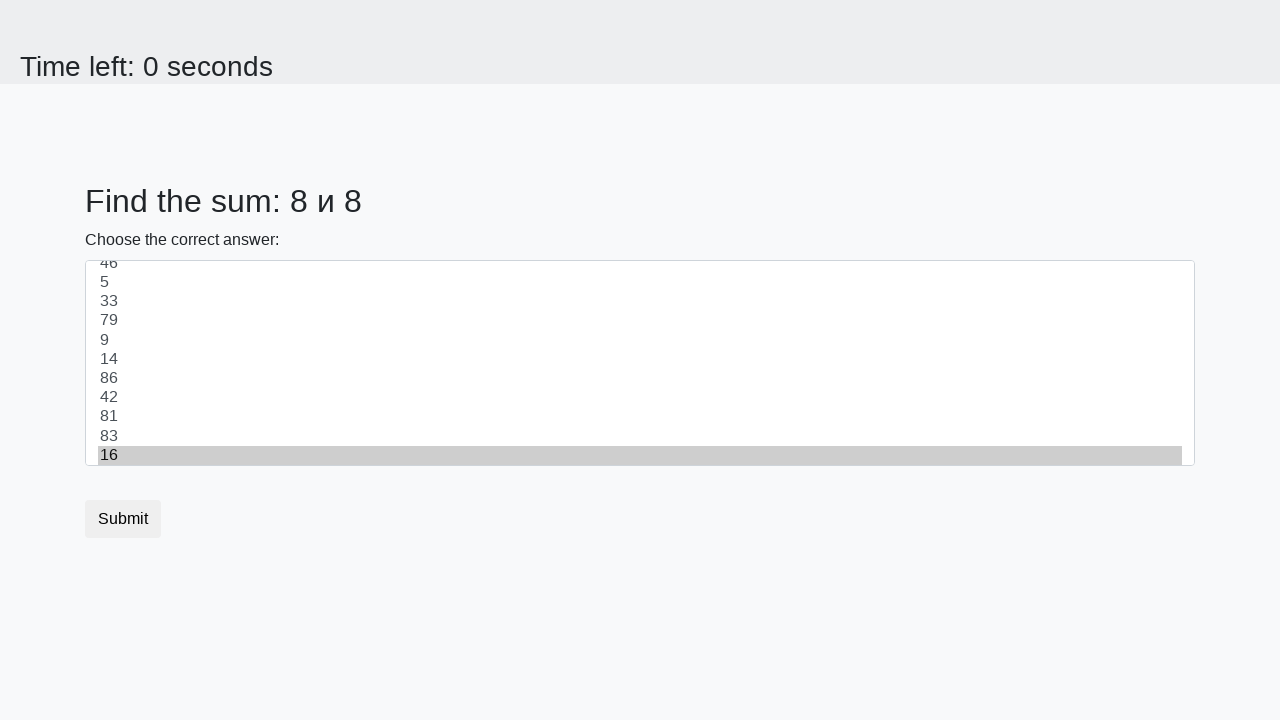

Clicked submit button at (123, 519) on .btn
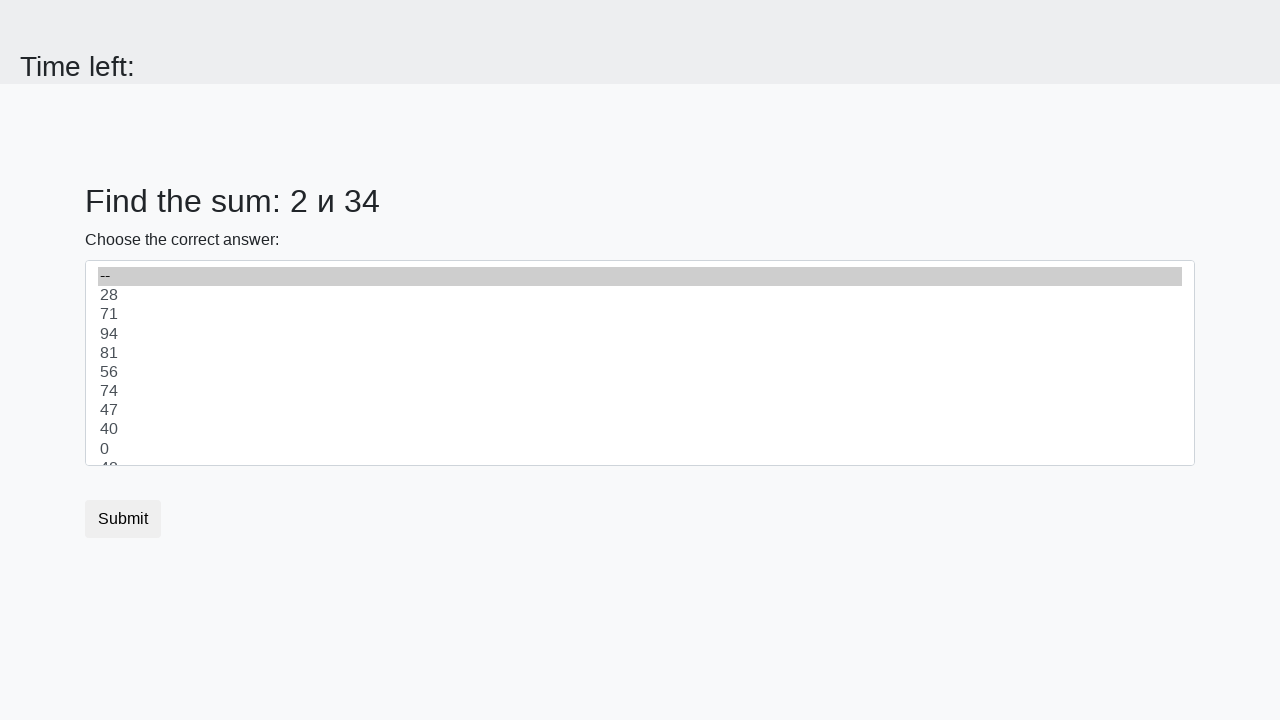

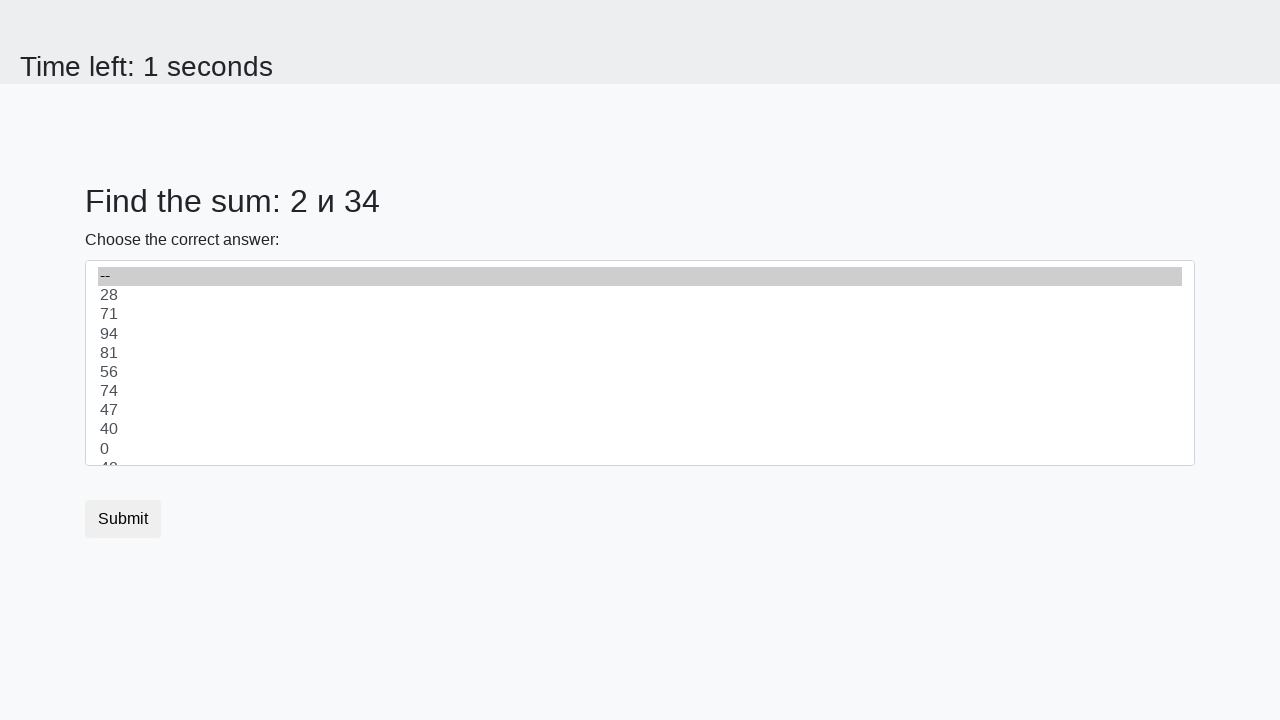